Tests prompt popup handling by triggering a prompt, entering text, and dismissing it

Starting URL: https://demo.automationtesting.in/Alerts.html

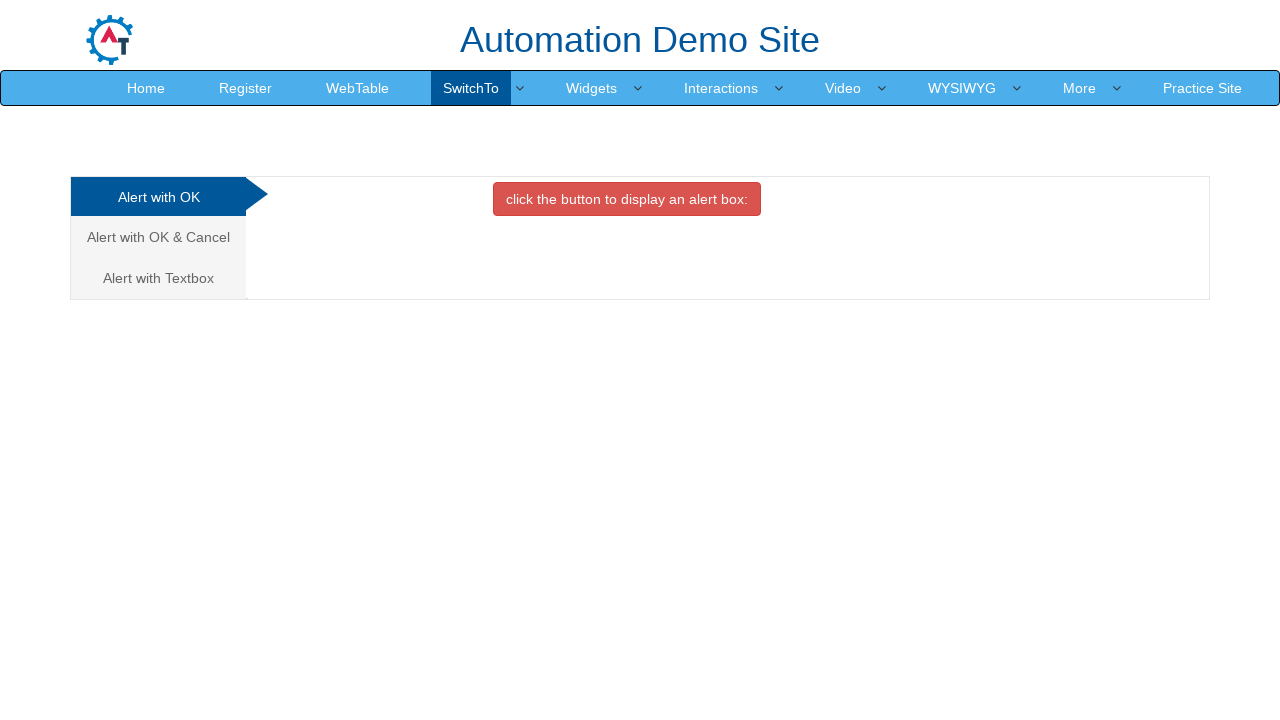

Clicked on 'Alert with Textbox' link to navigate to prompt section at (158, 278) on xpath=//a[contains(text(),'Alert with Textbox ')]
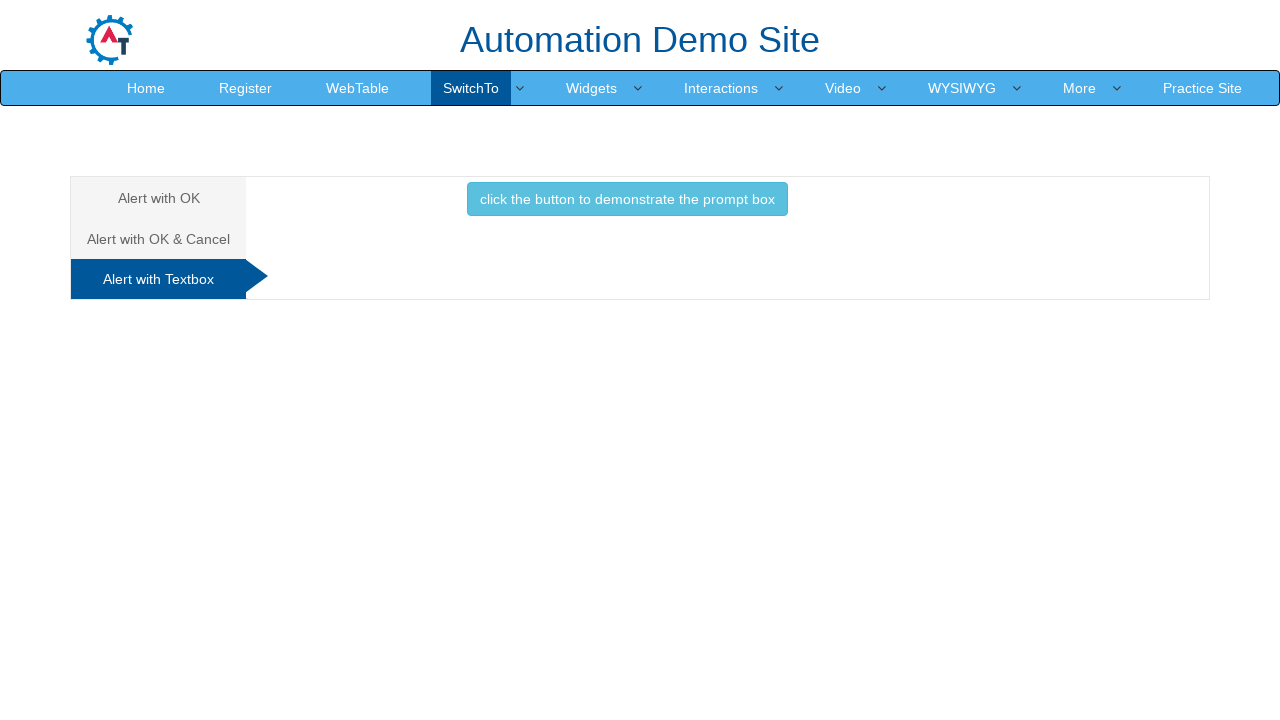

Clicked button to trigger prompt dialog at (627, 199) on xpath=//button[contains(text(),'demonstrate the')]
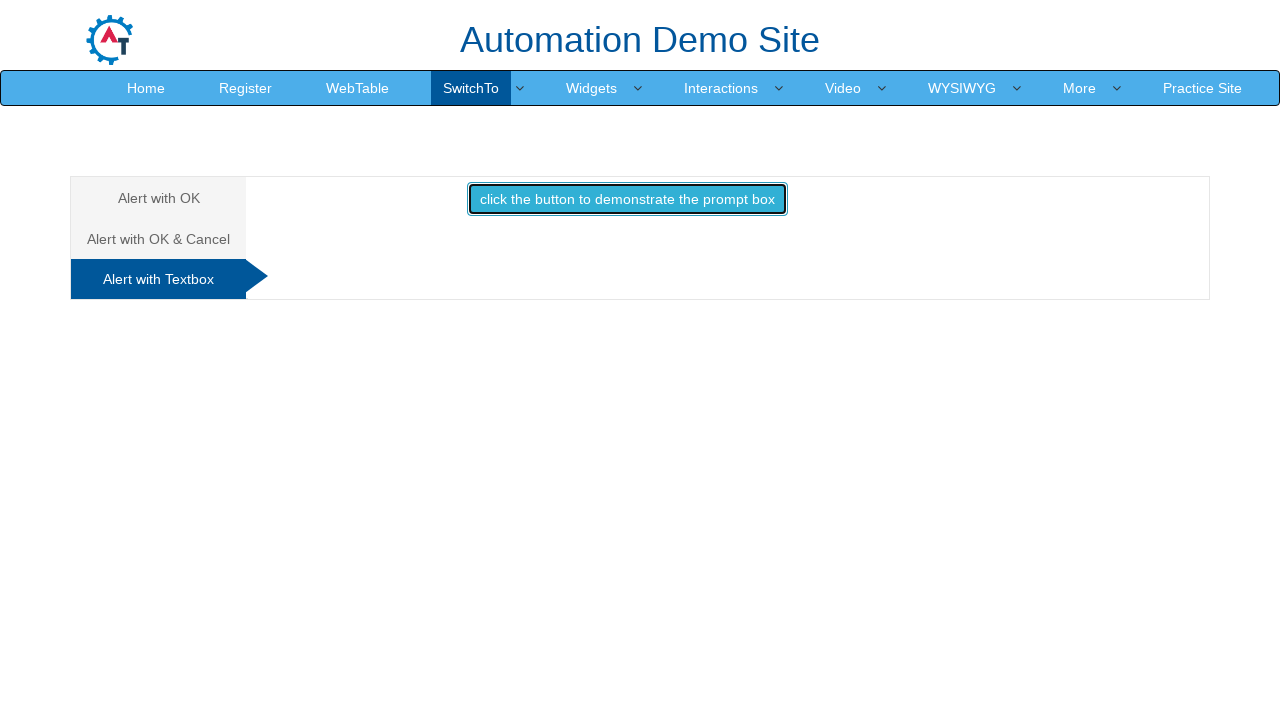

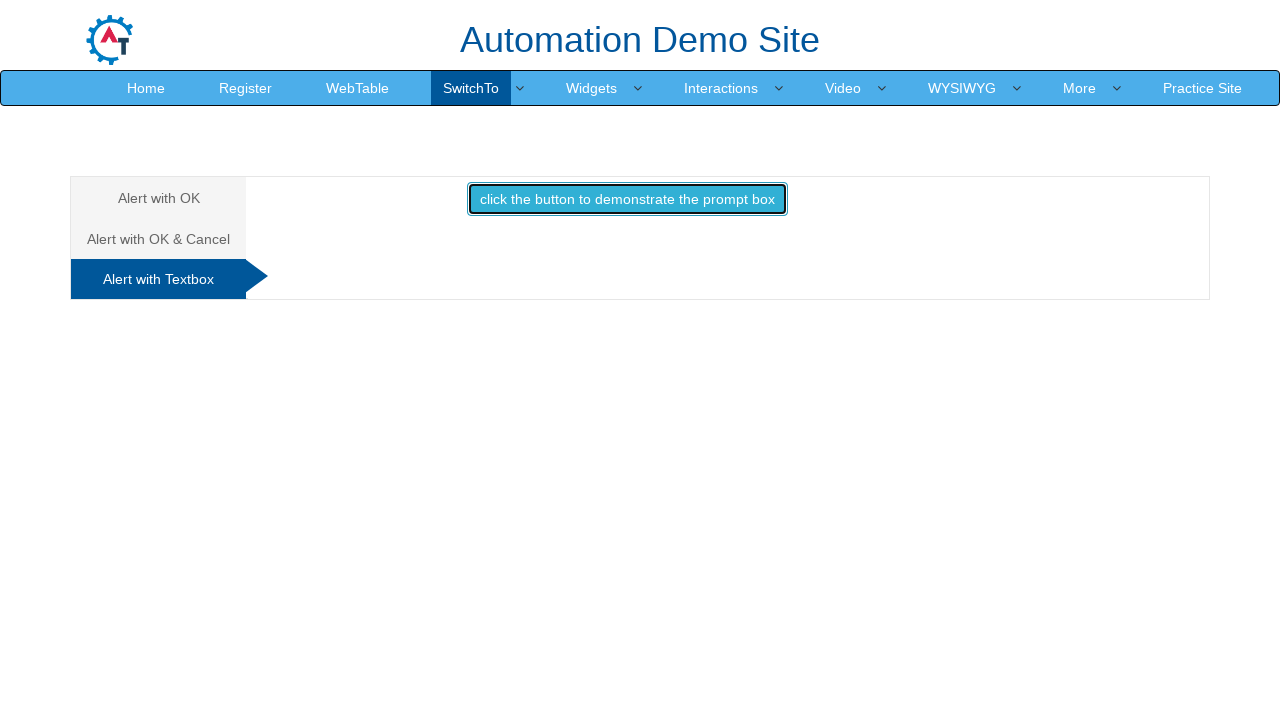